Tests different button click interactions including double-click, right-click, and regular click on a demo QA page to verify various click functionalities.

Starting URL: https://demoqa.com/buttons

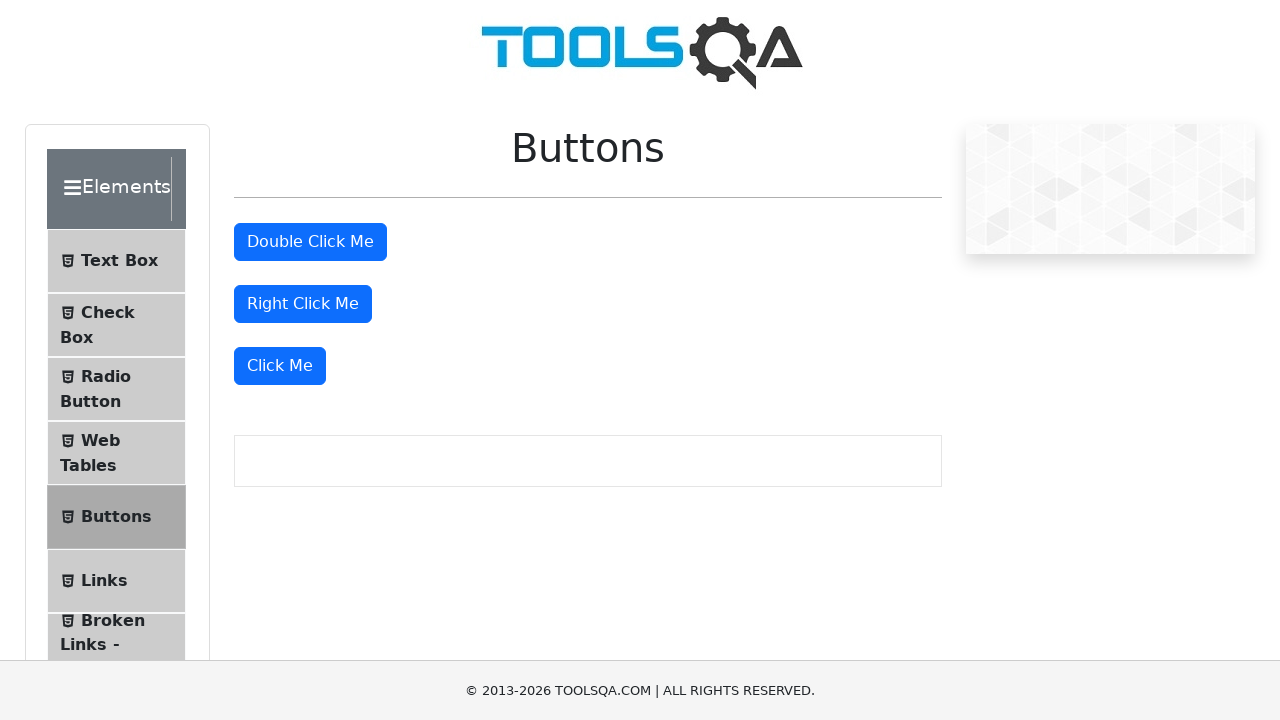

Double-clicked the 'Double Click Me' button at (310, 242) on xpath=//button[text()='Double Click Me']
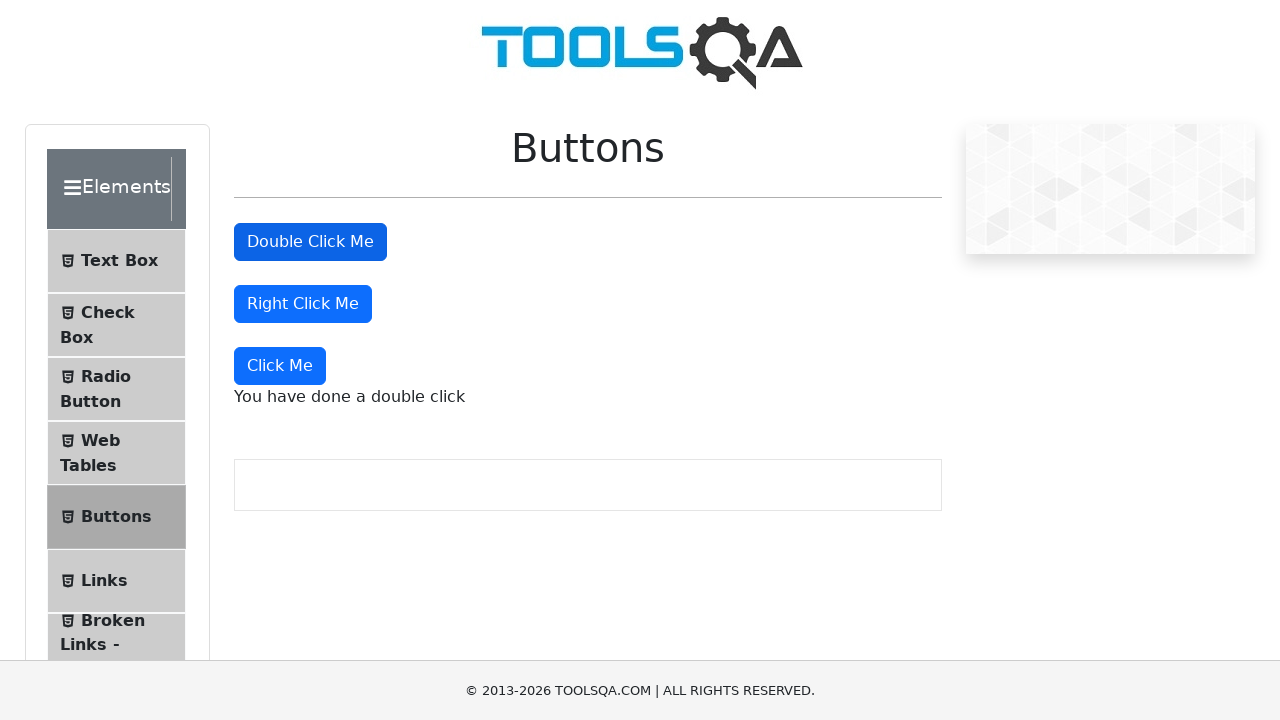

Right-clicked the 'Right Click Me' button at (303, 304) on xpath=//button[text()='Right Click Me']
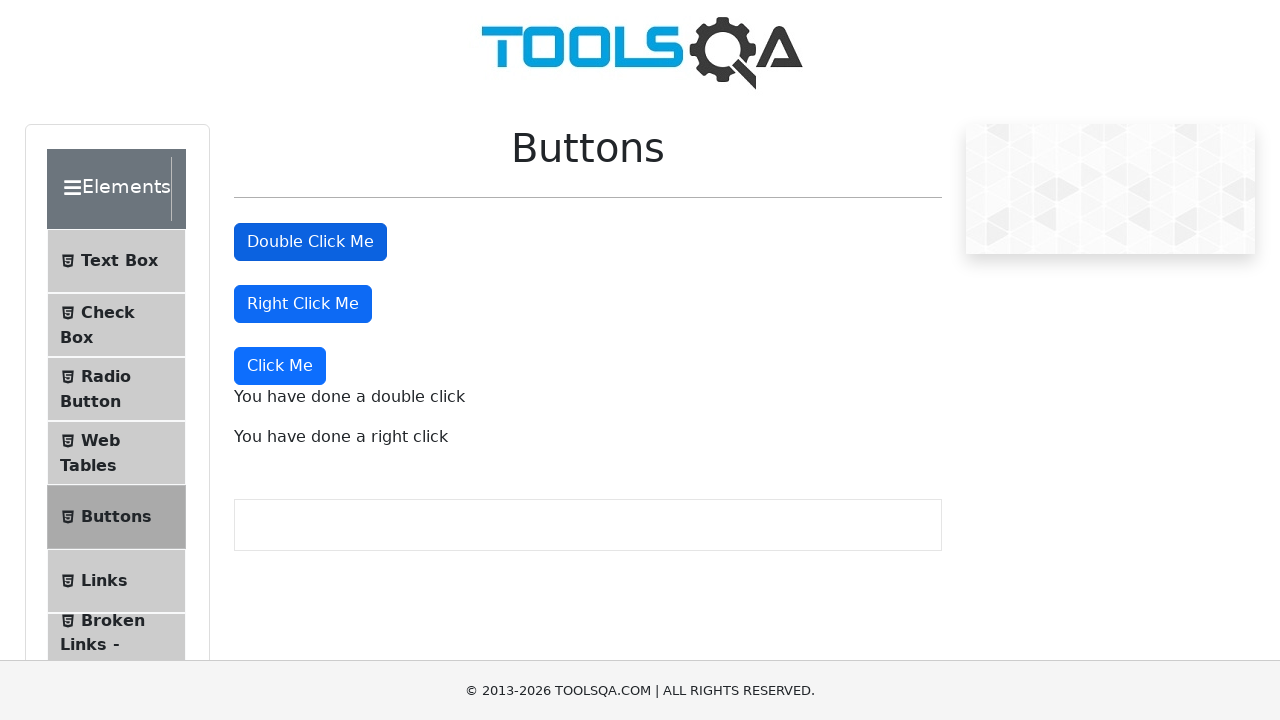

Clicked the 'Click Me' button at (280, 366) on xpath=//button[text()='Click Me']
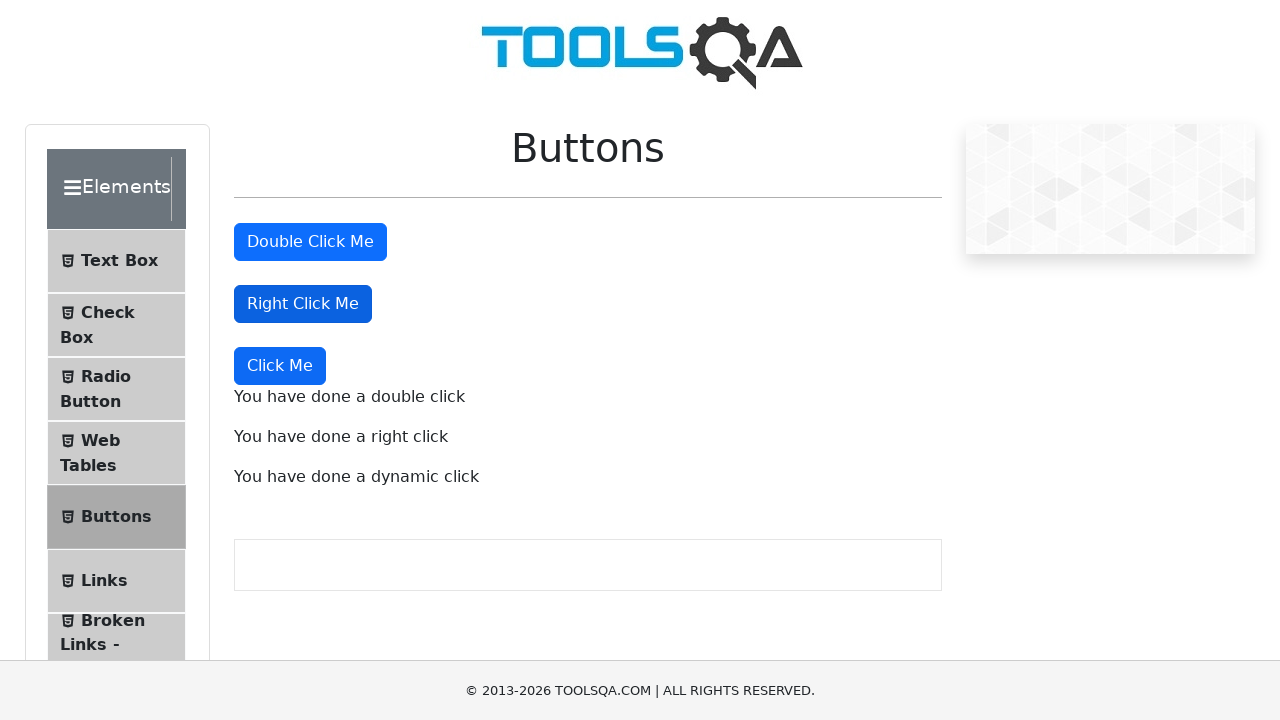

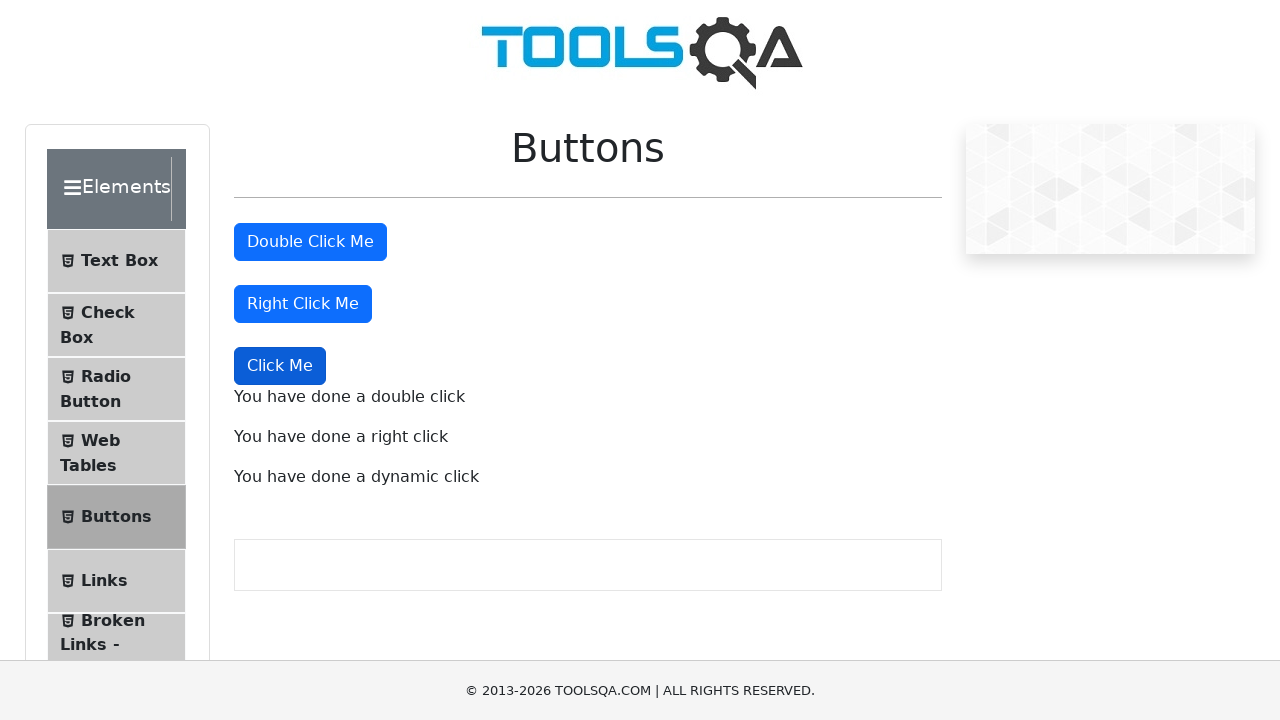